Tests the login form validation by clicking the login button without entering credentials and verifying that "Required" error messages appear for both username and password fields.

Starting URL: https://opensource-demo.orangehrmlive.com/web/index.php/auth/login

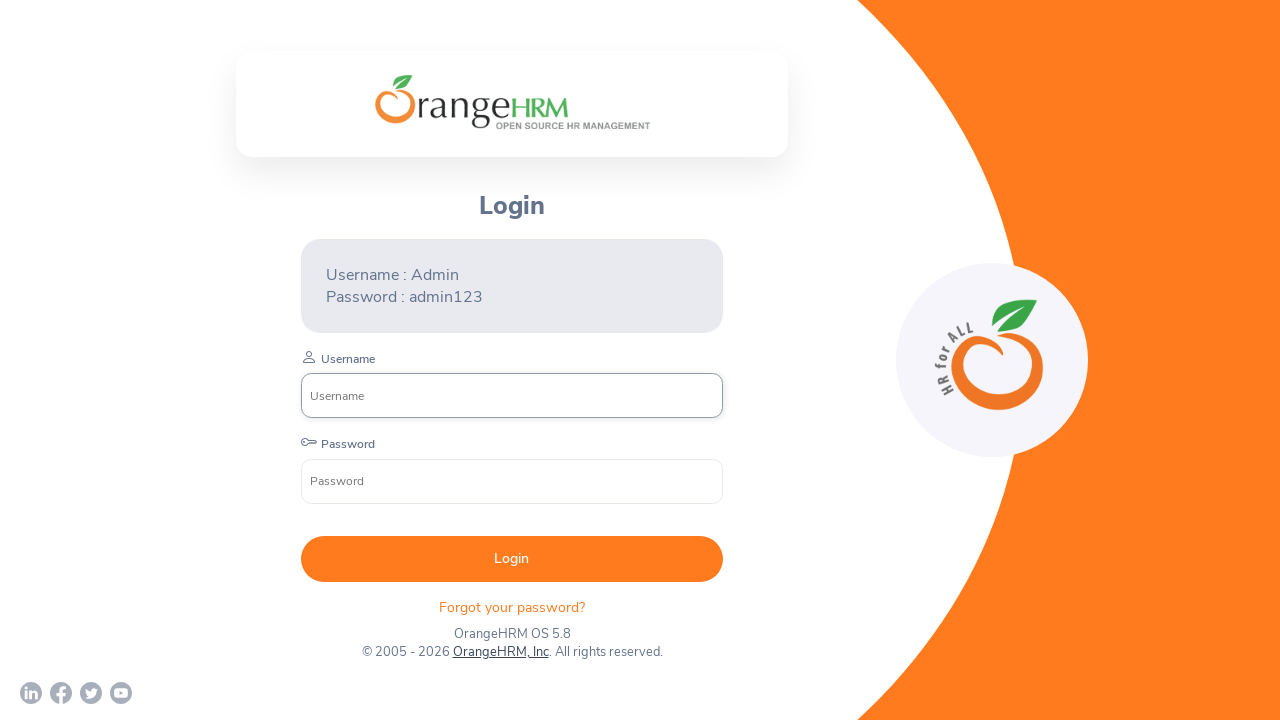

Login page loaded and login button is visible
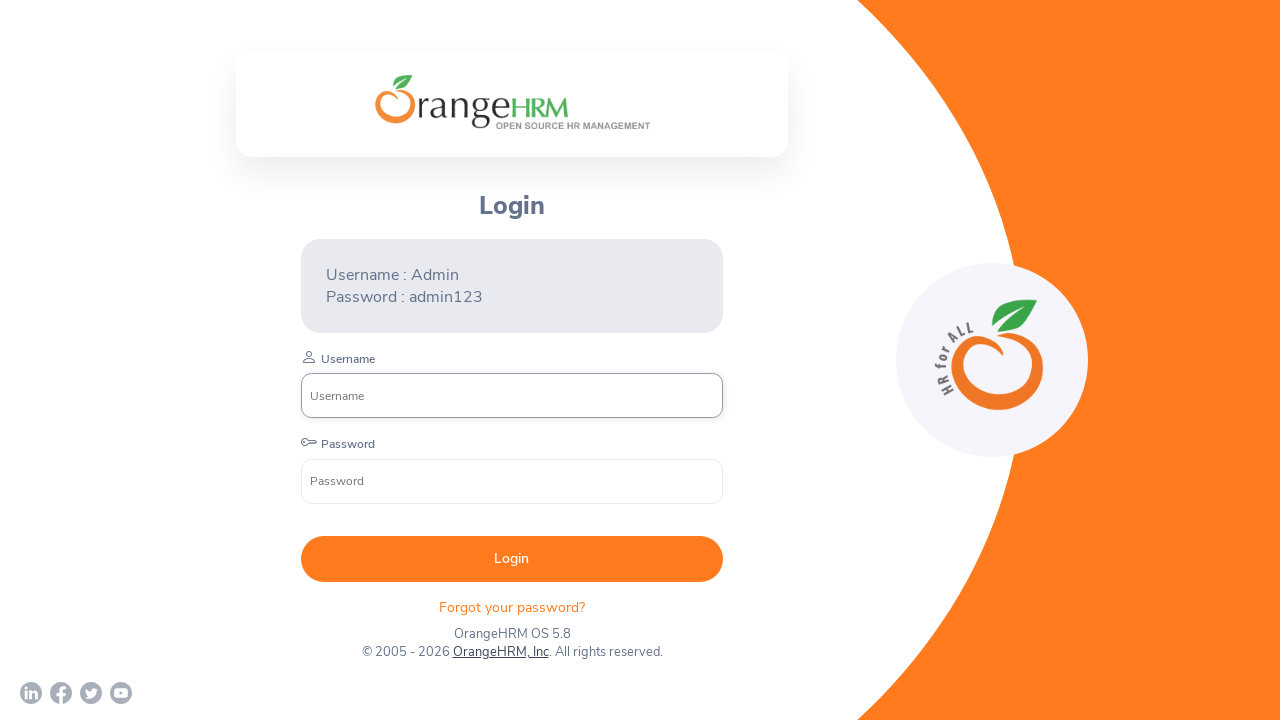

Located login button element
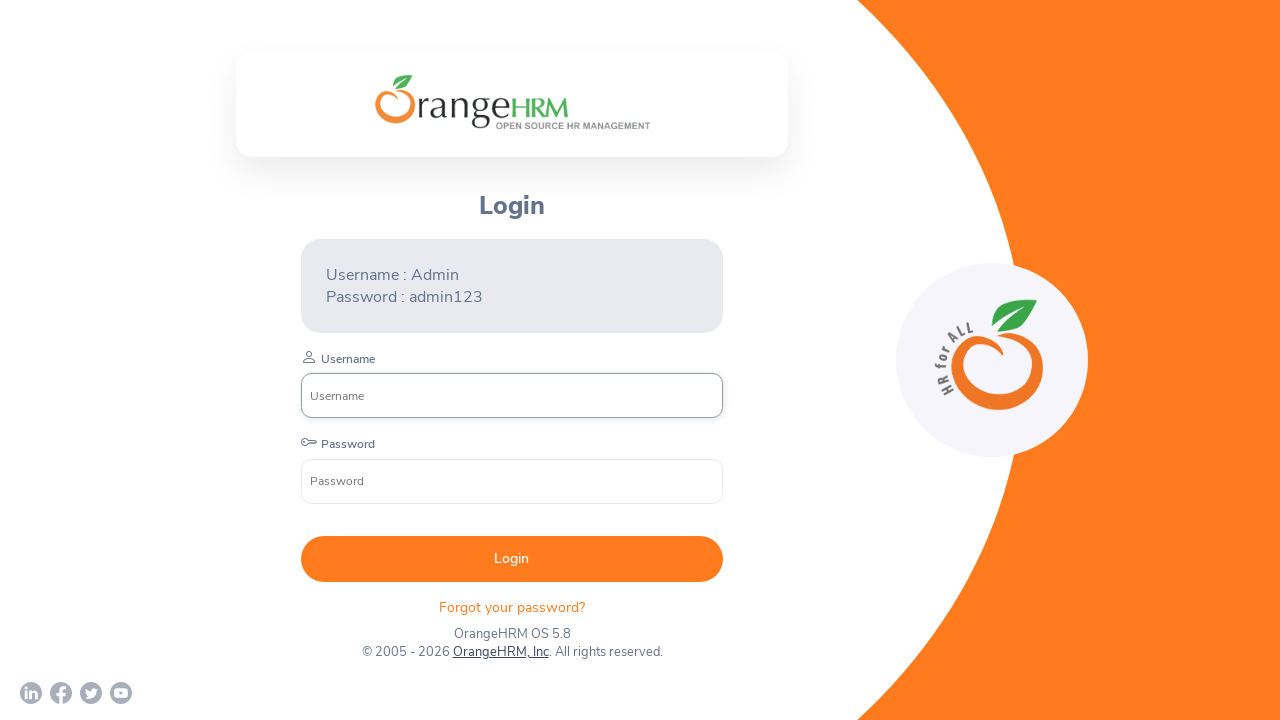

Login button is visible
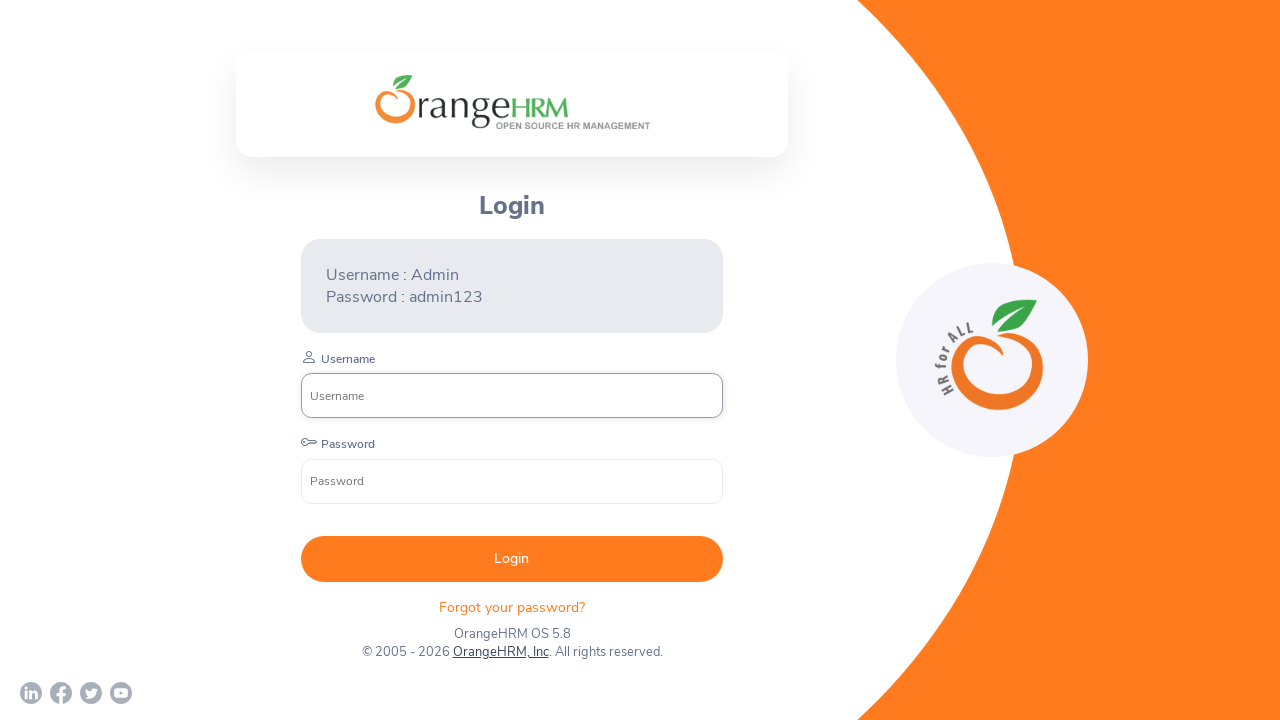

Login button is enabled
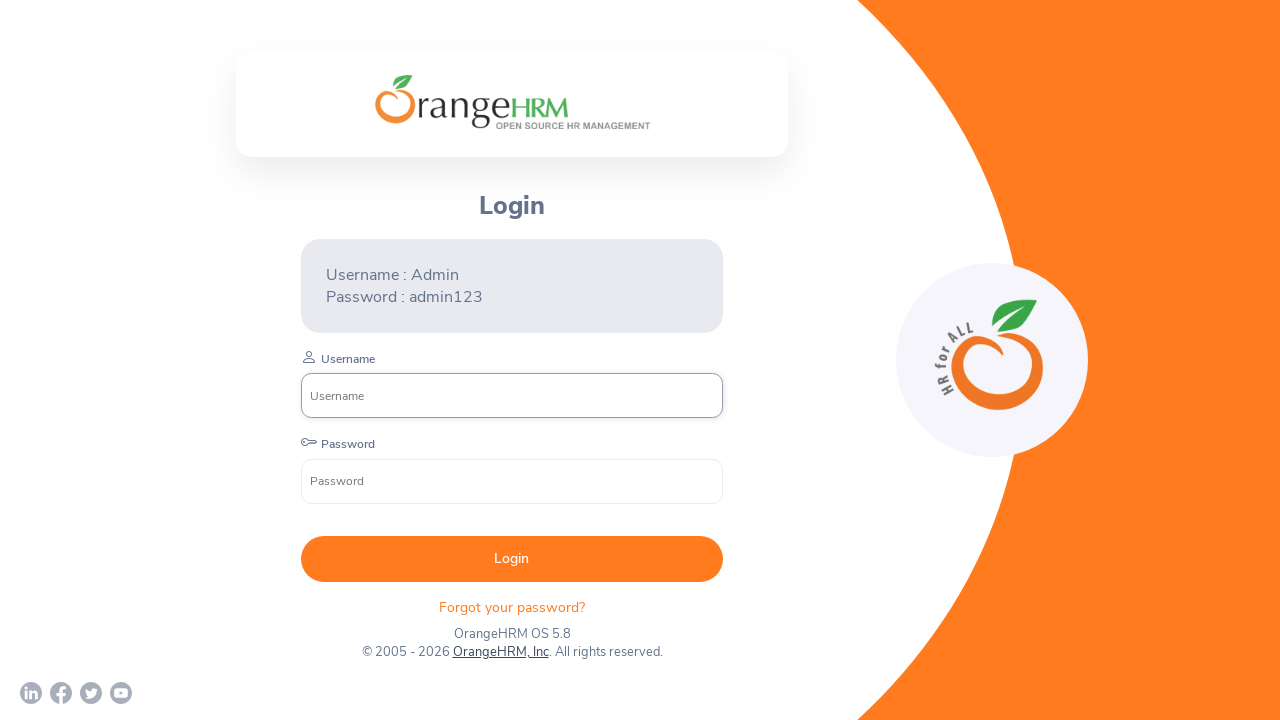

Clicked login button without entering credentials at (512, 559) on button:has-text('Login')
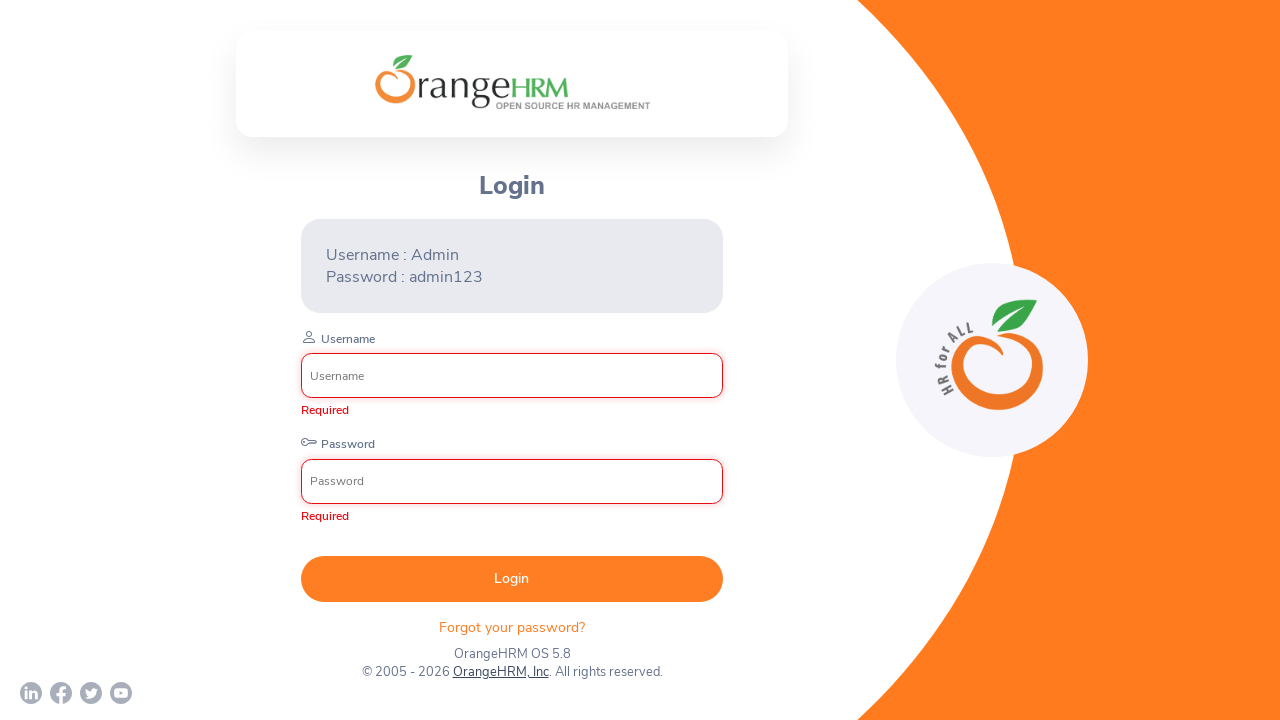

Validation error messages appeared
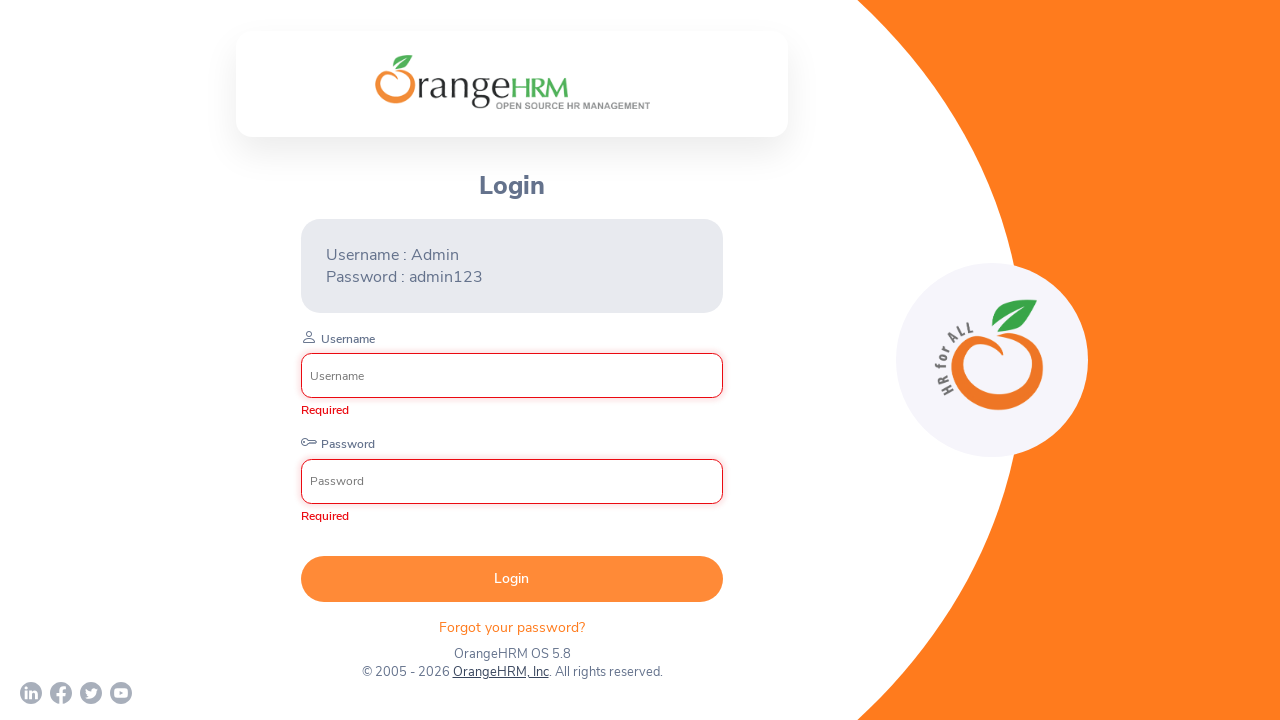

Retrieved username error message: 'Required'
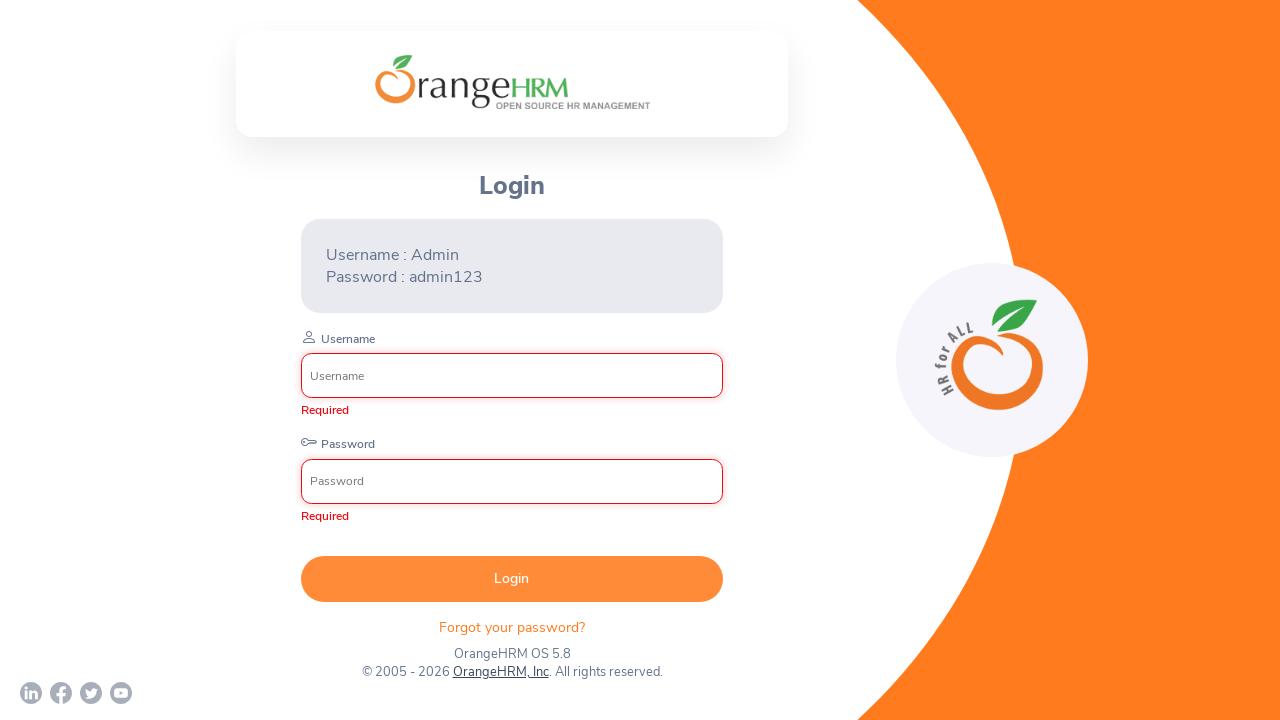

Retrieved password error message: 'Required'
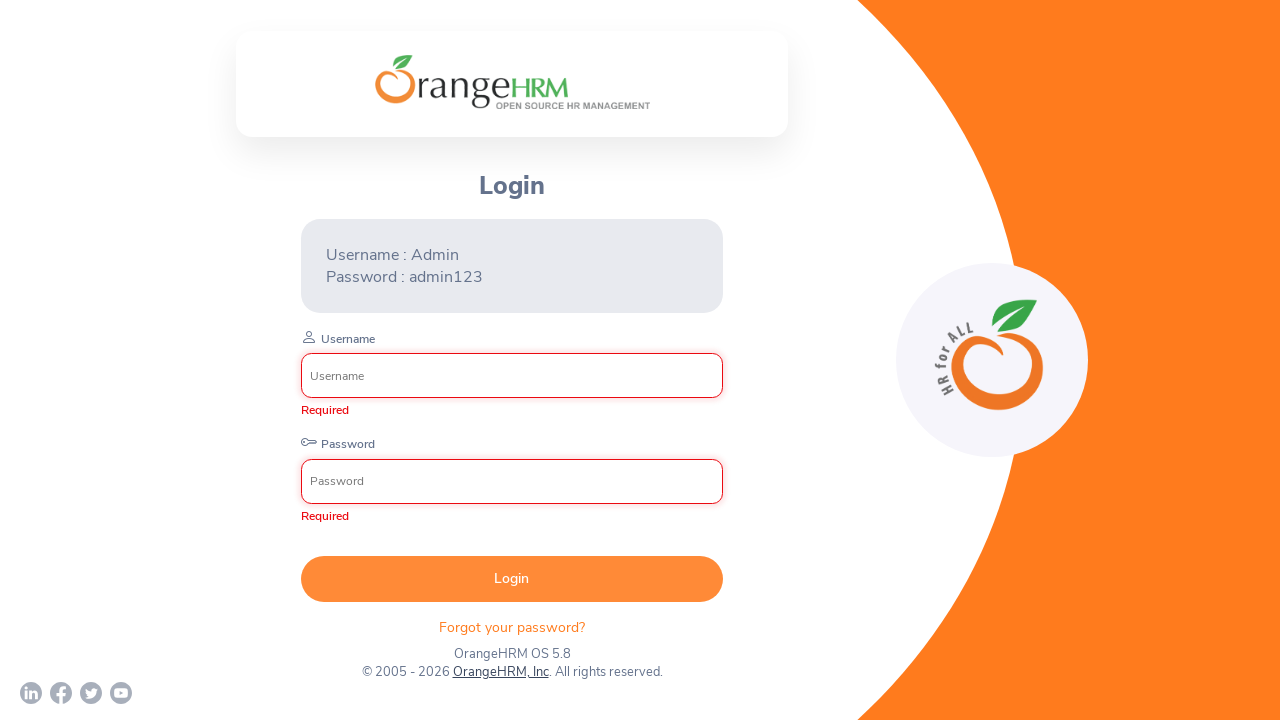

Assertion passed: username field shows 'Required' error
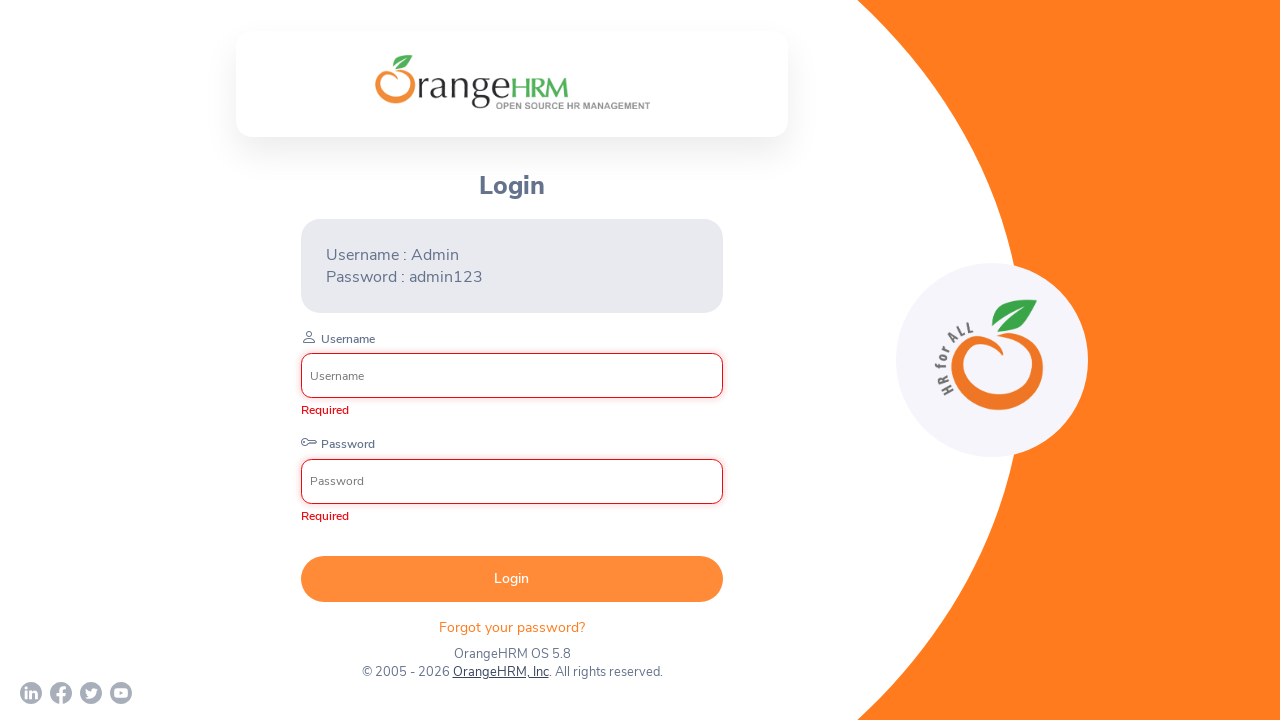

Assertion passed: password field shows 'Required' error
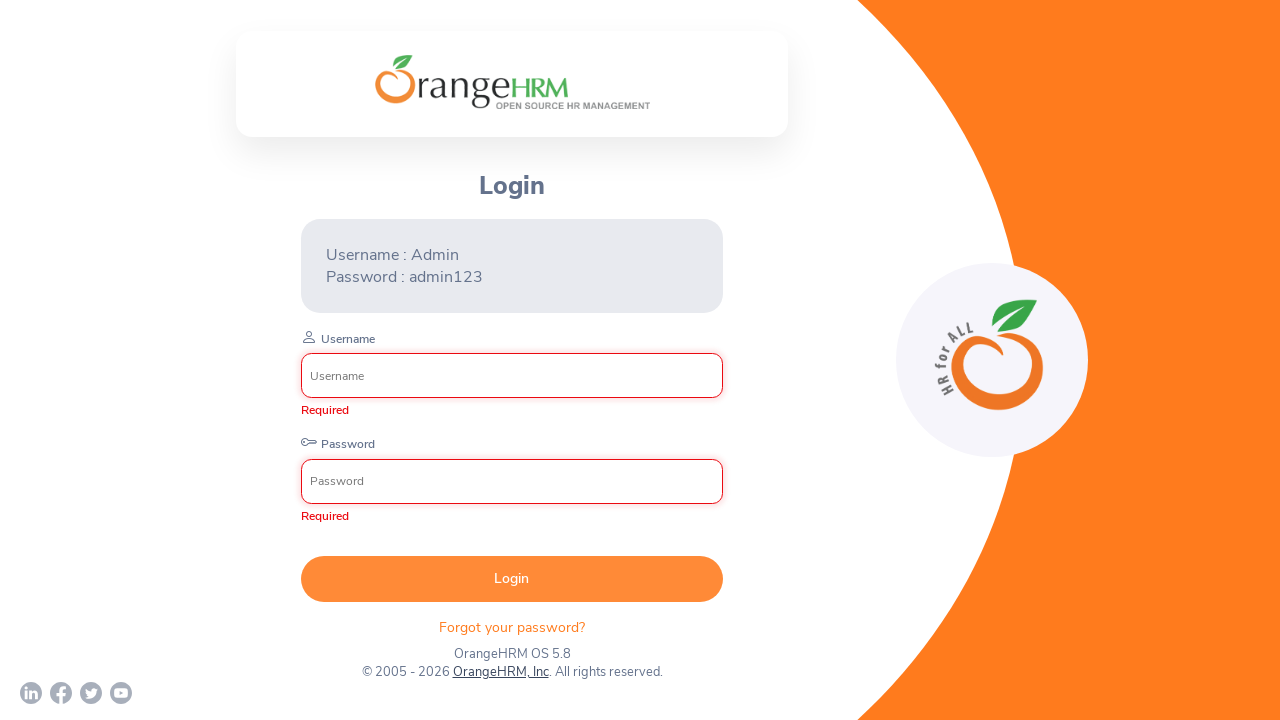

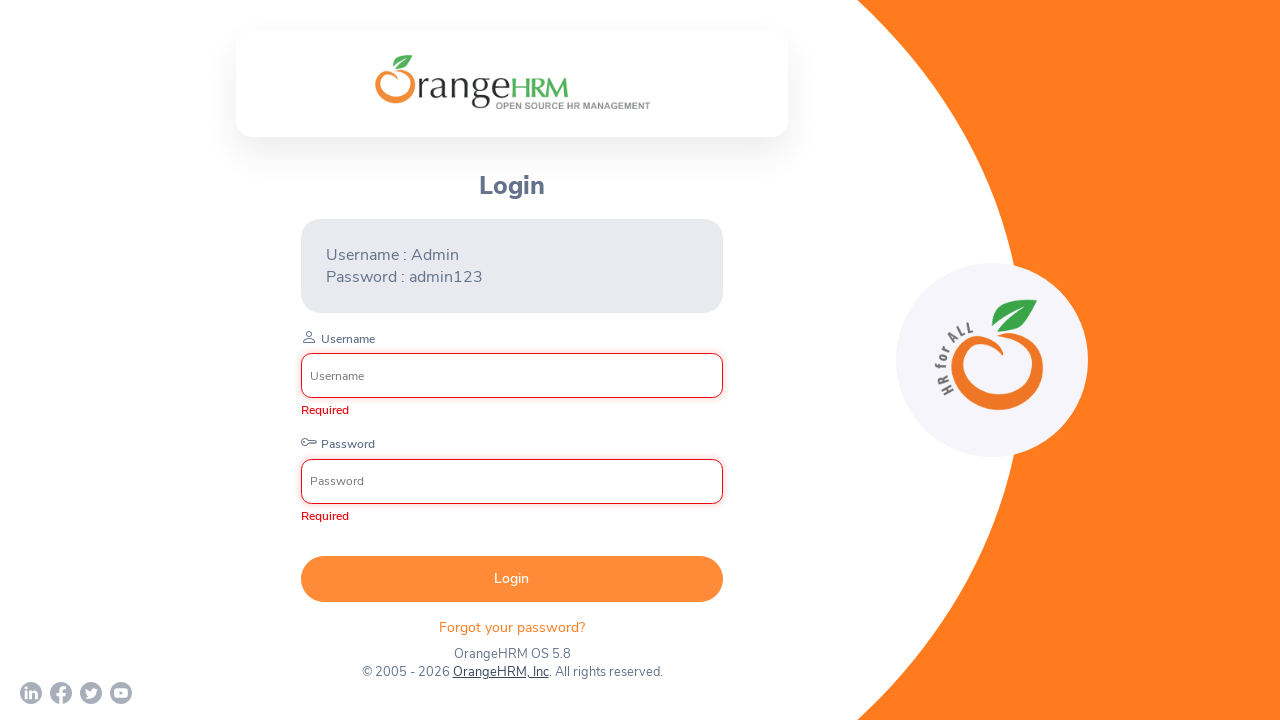